Navigates to MakeMyTrip homepage, maximizes the window, and verifies the page loads by checking the title

Starting URL: https://www.makemytrip.com/

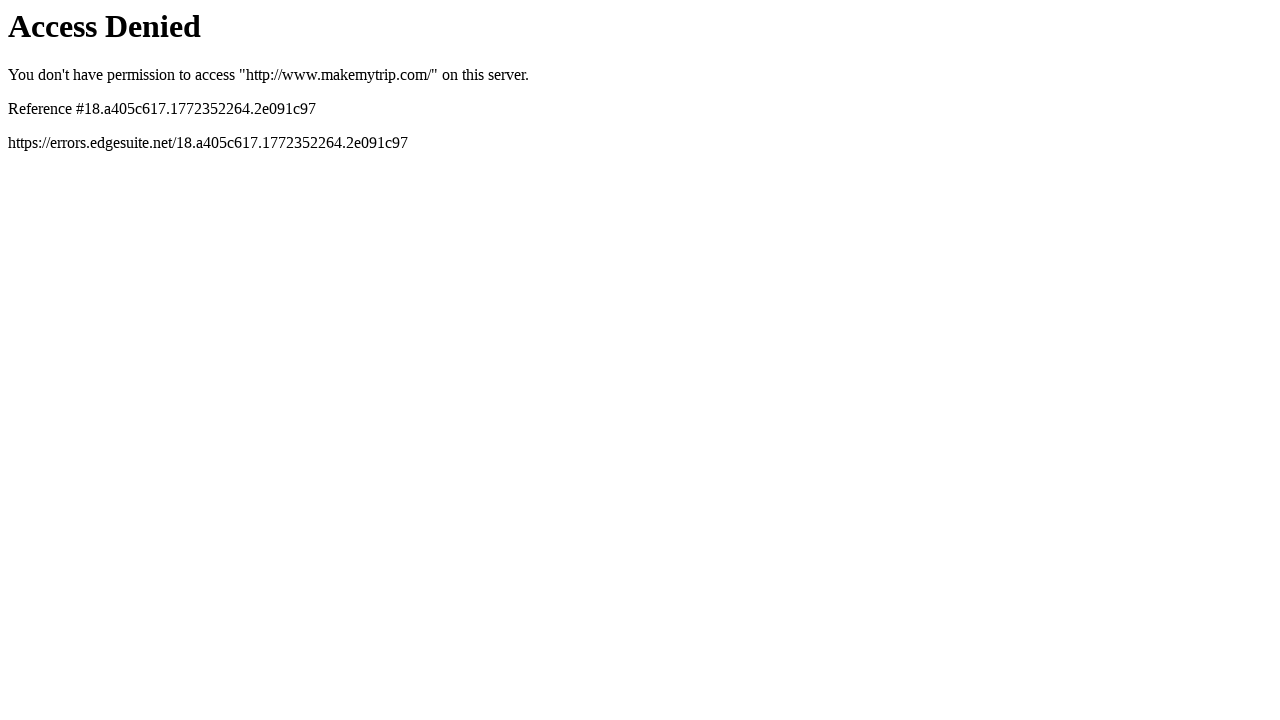

Set viewport size to 1920x1080
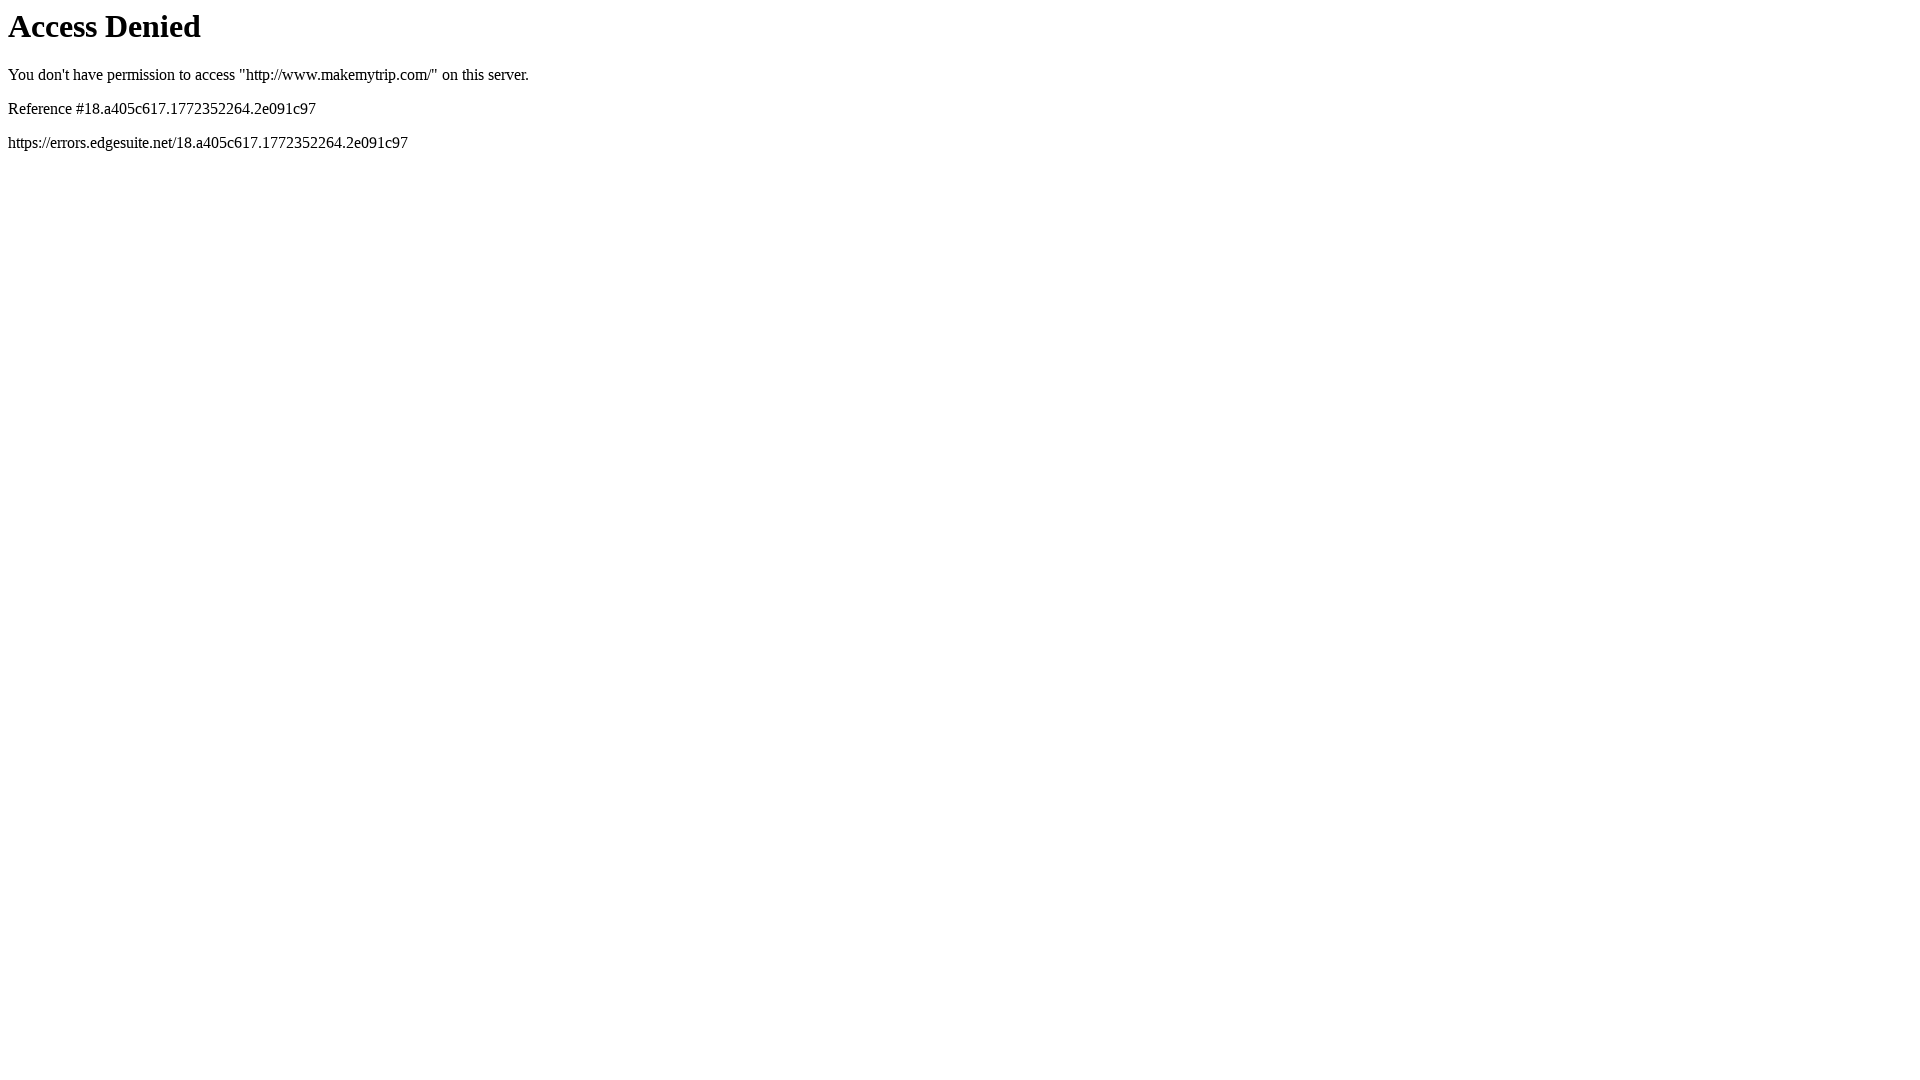

Waited for page to reach domcontentloaded state
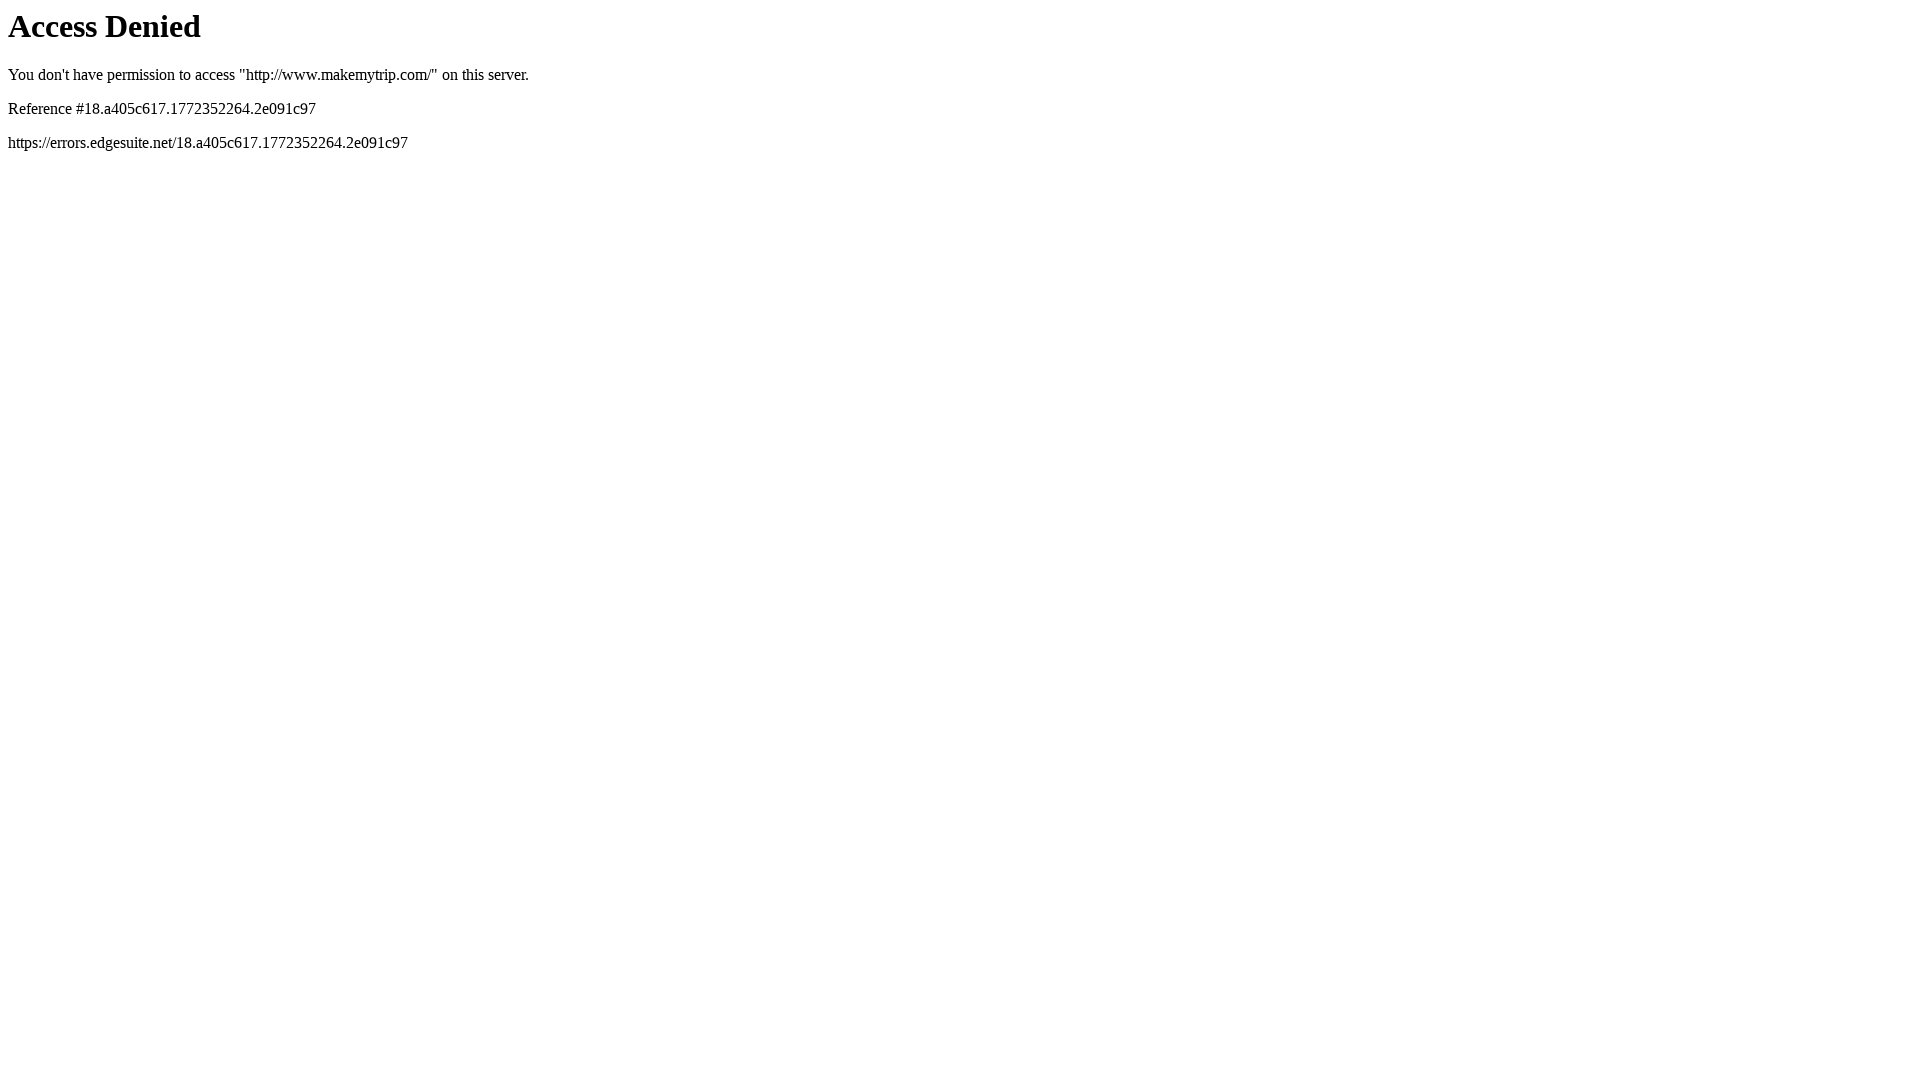

Retrieved page title: Access Denied
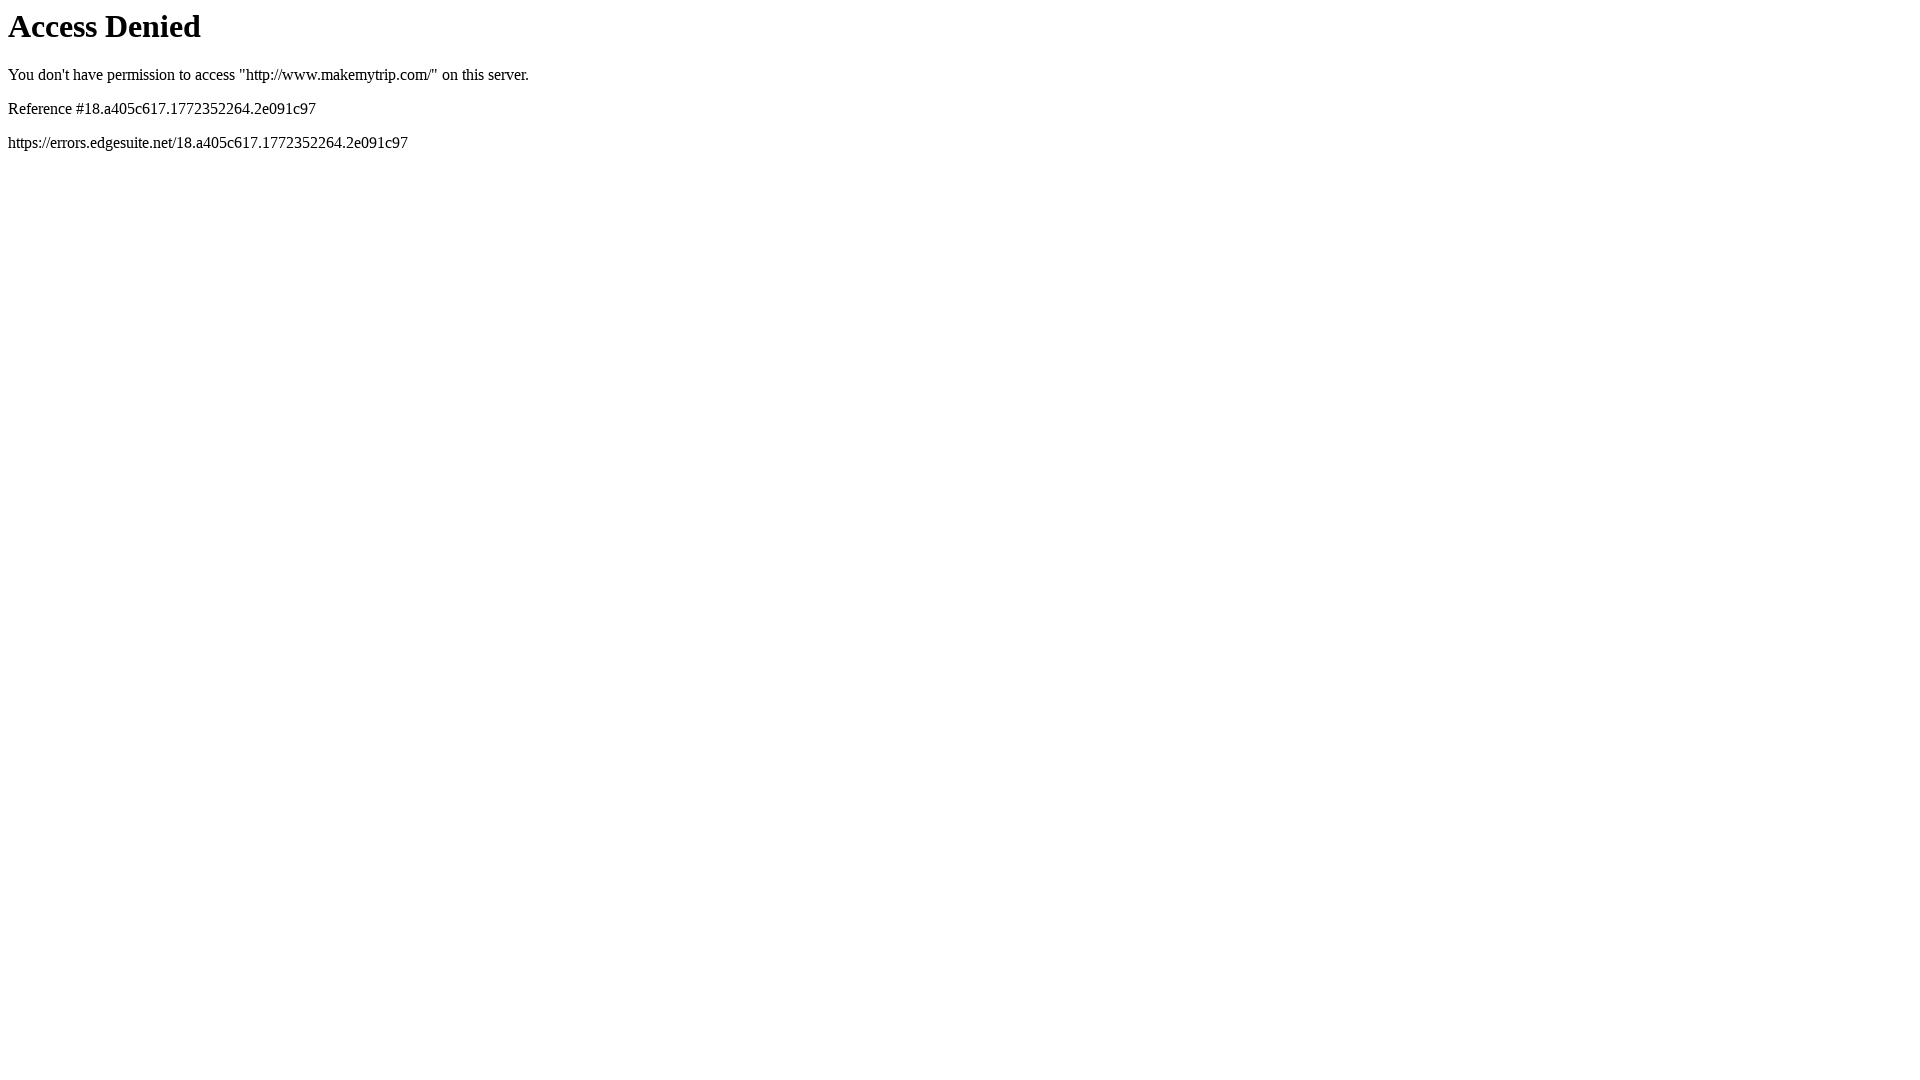

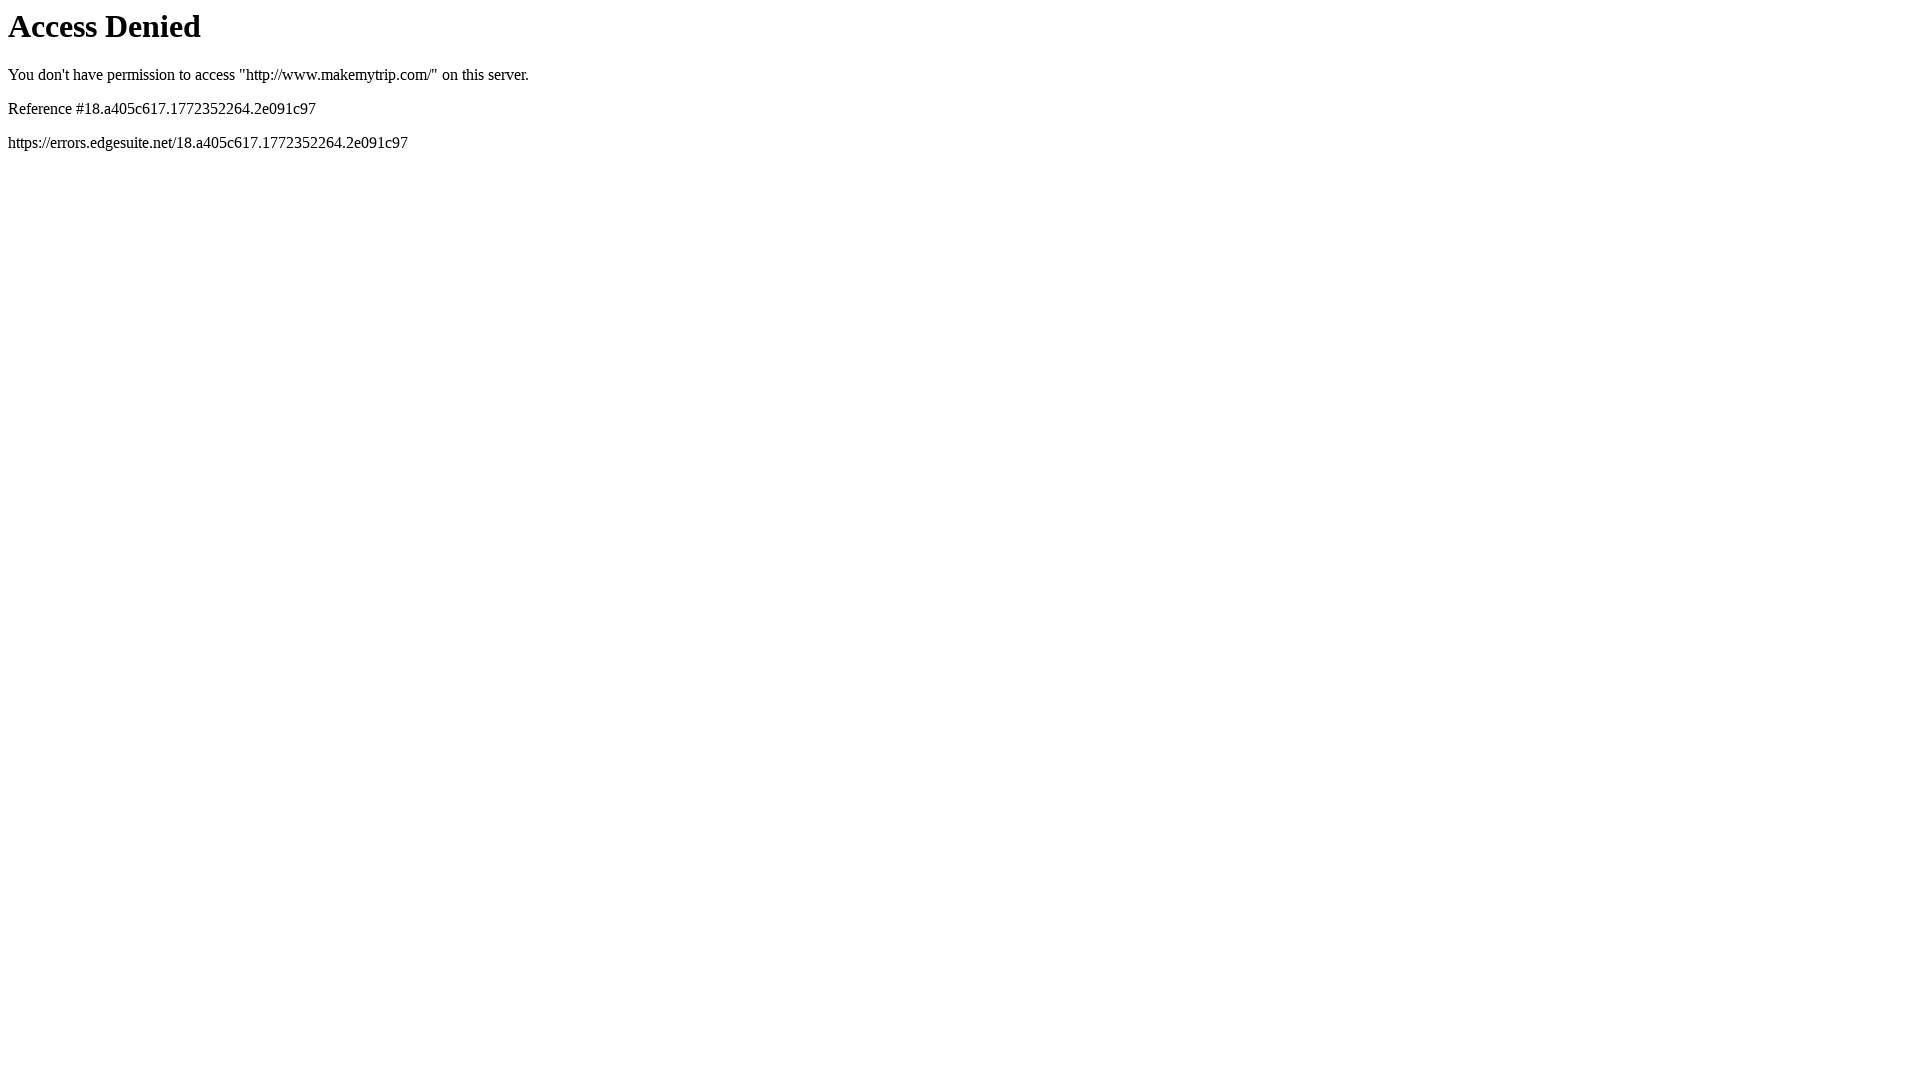